Tests clicking a link that opens a new tab and switching between tabs

Starting URL: http://gosoft.web.id/selenium/

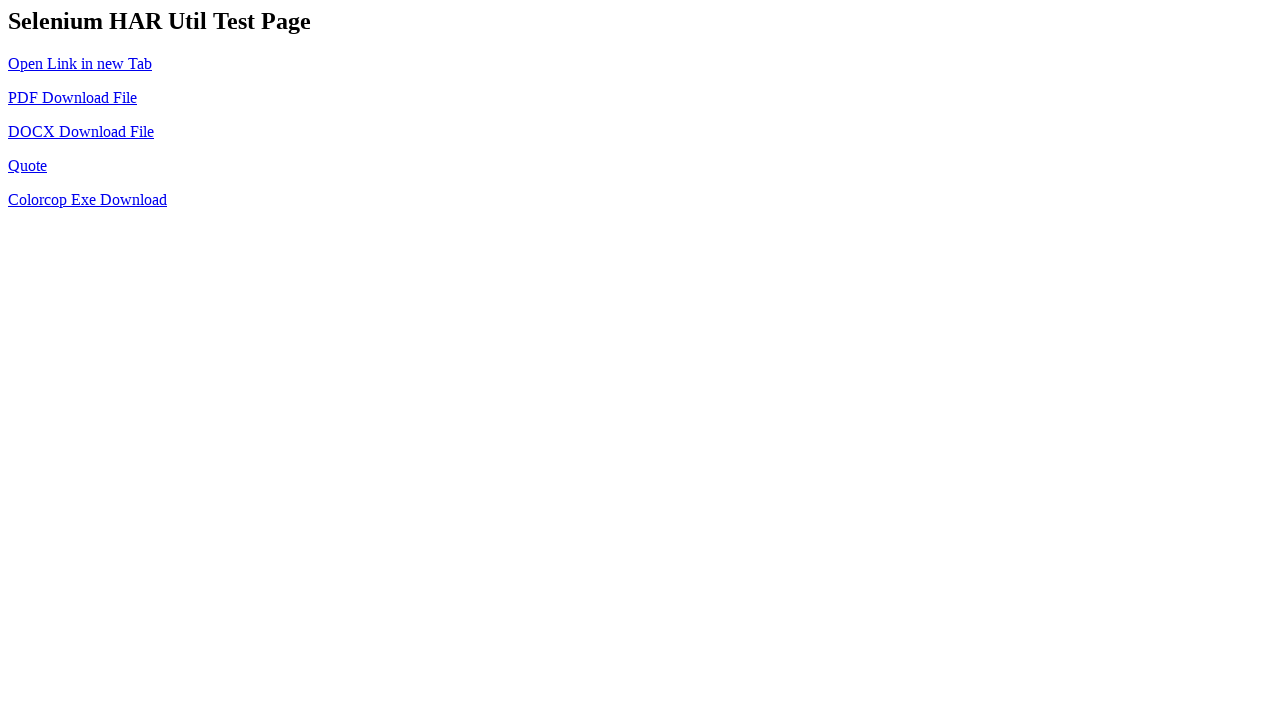

Clicked link that opens a new tab at (80, 63) on #new-tab
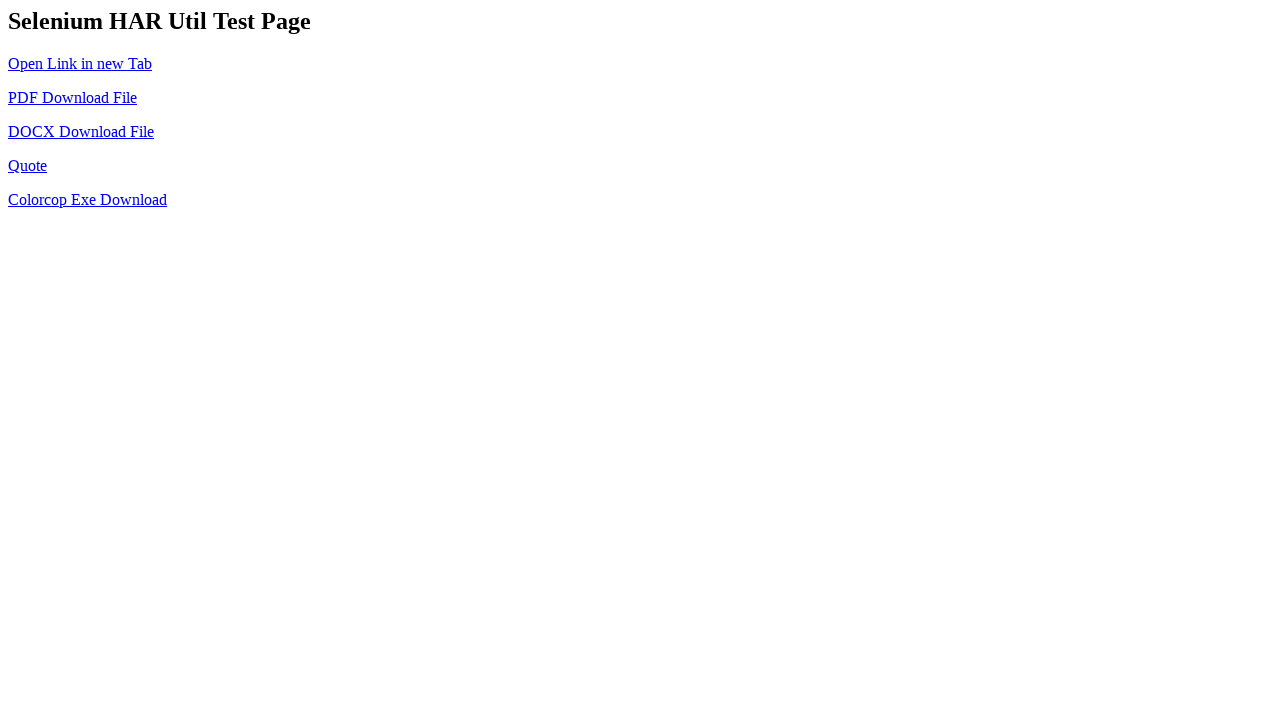

Captured new tab/page object
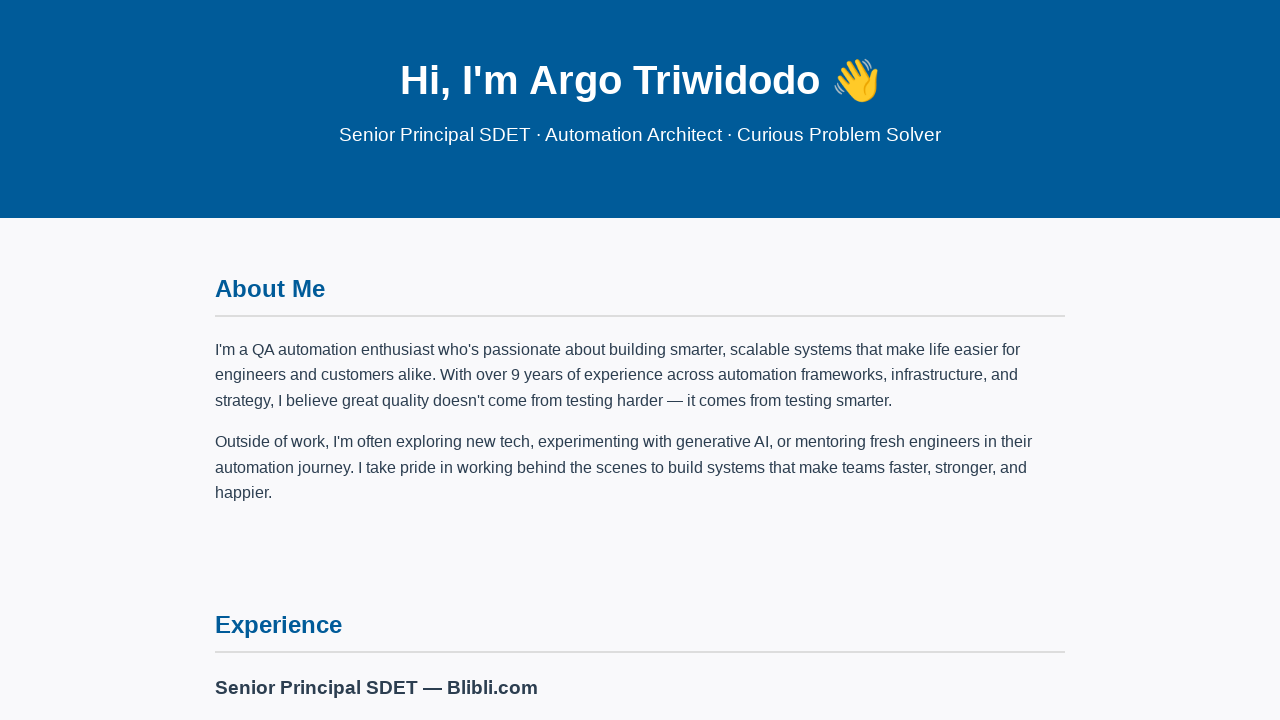

New tab finished loading (networkidle)
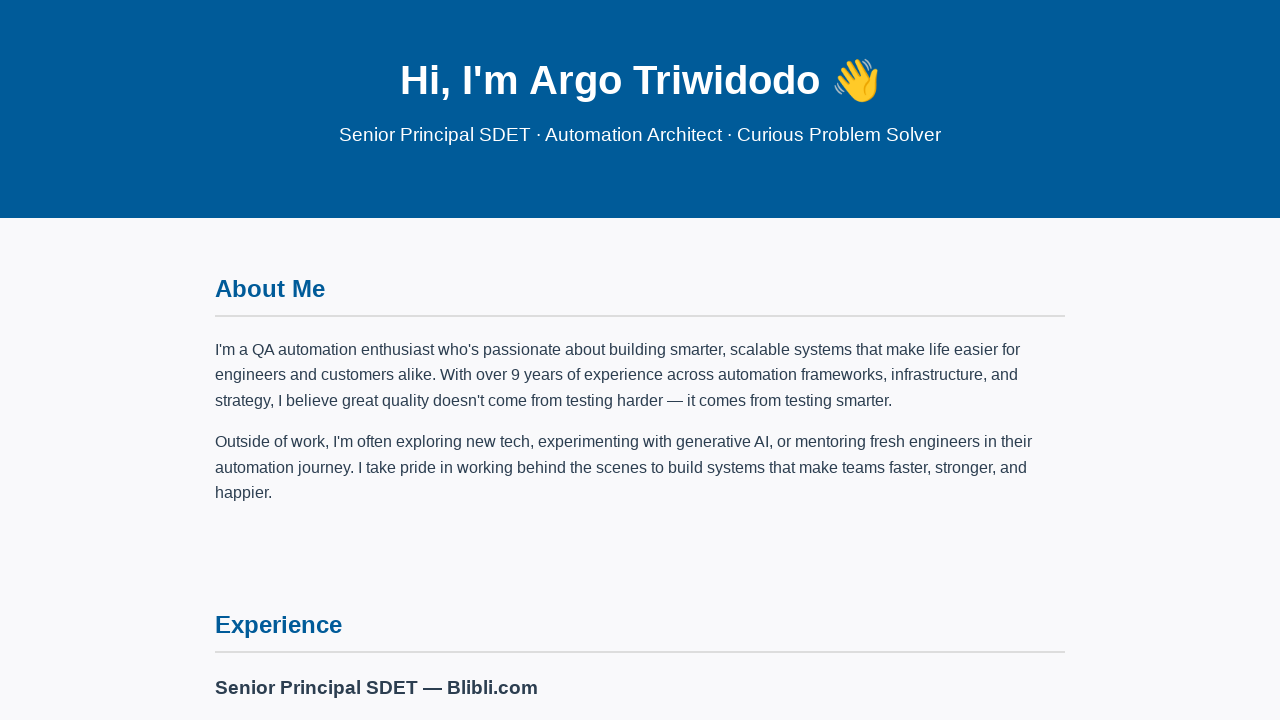

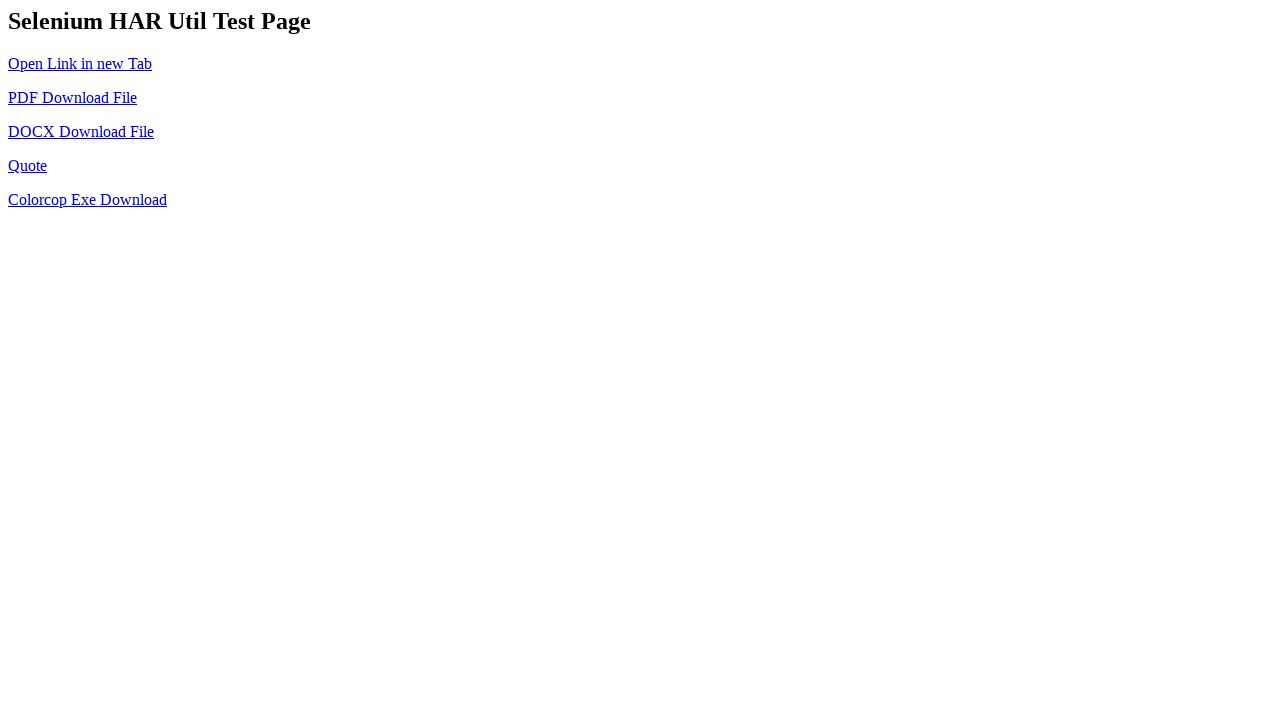